Tests CSV export, data processing (filtering and adding records), and re-import functionality on a student data management page. Verifies that filtered records are removed and new records are added correctly.

Starting URL: https://material.playwrightvn.com/021-import-export.html

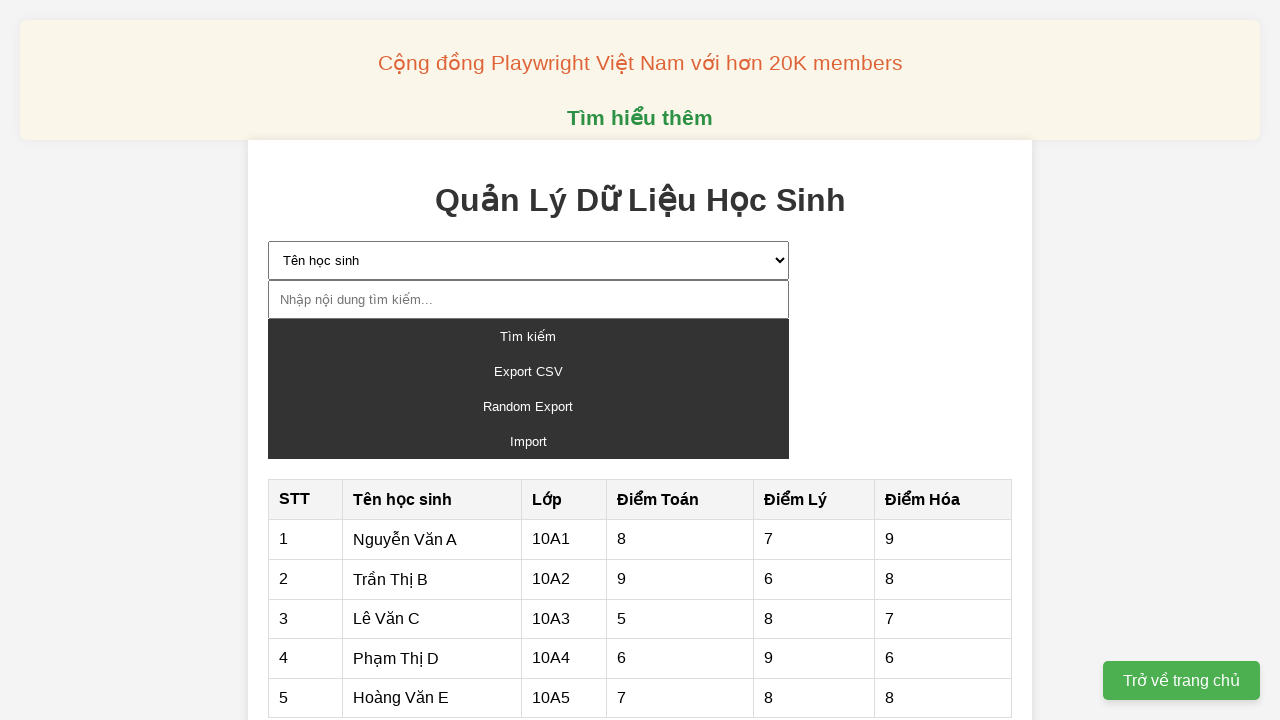

Clicked export button to download CSV file at (528, 371) on #exportButton
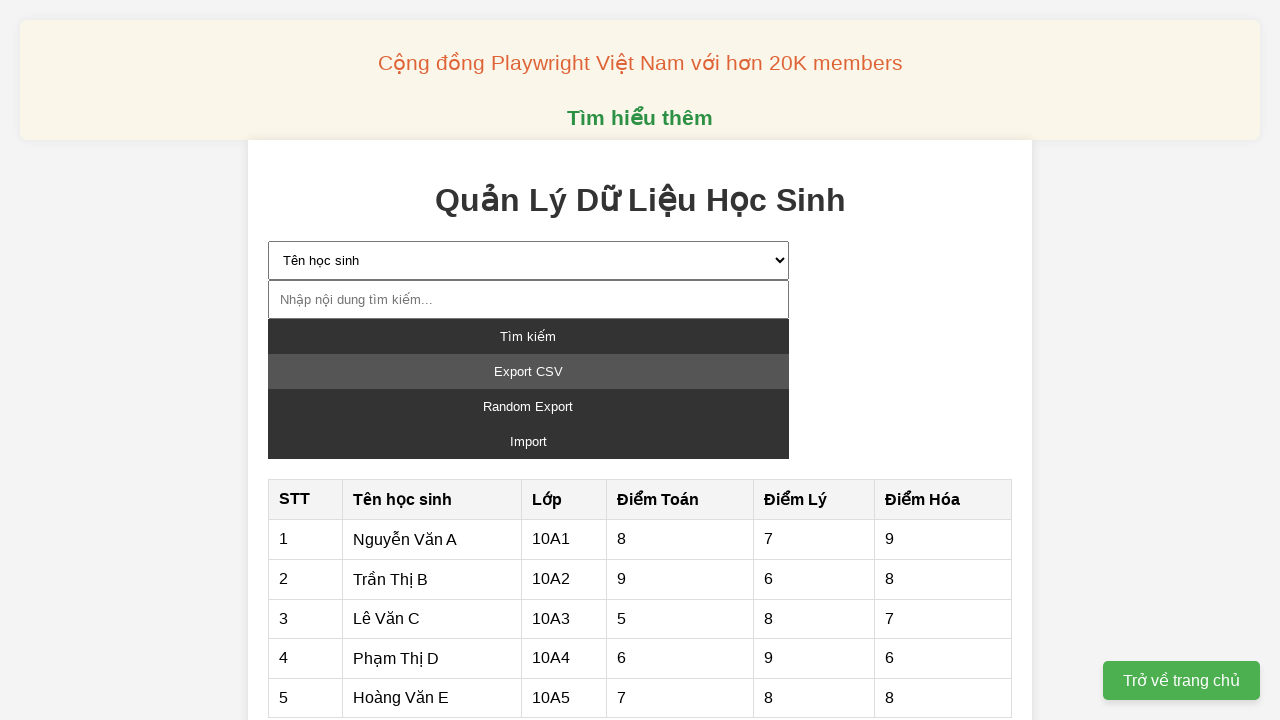

CSV file download completed
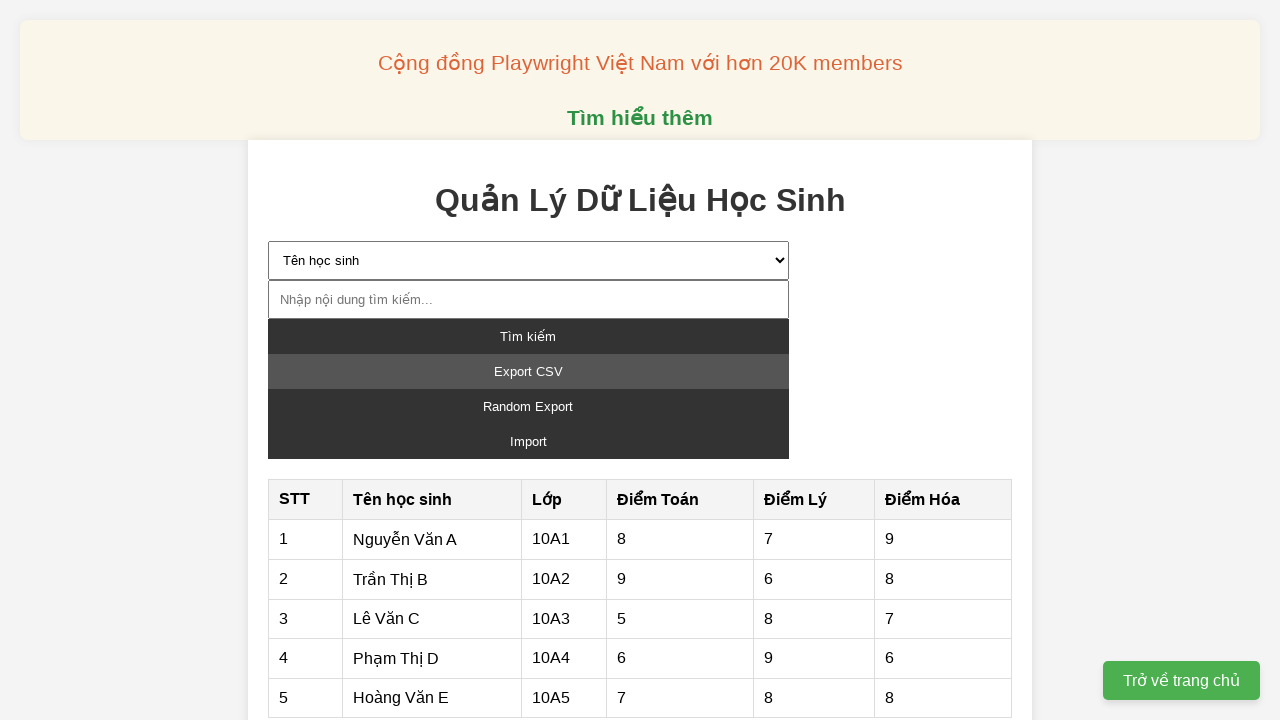

Saved exported CSV file to temporary directory
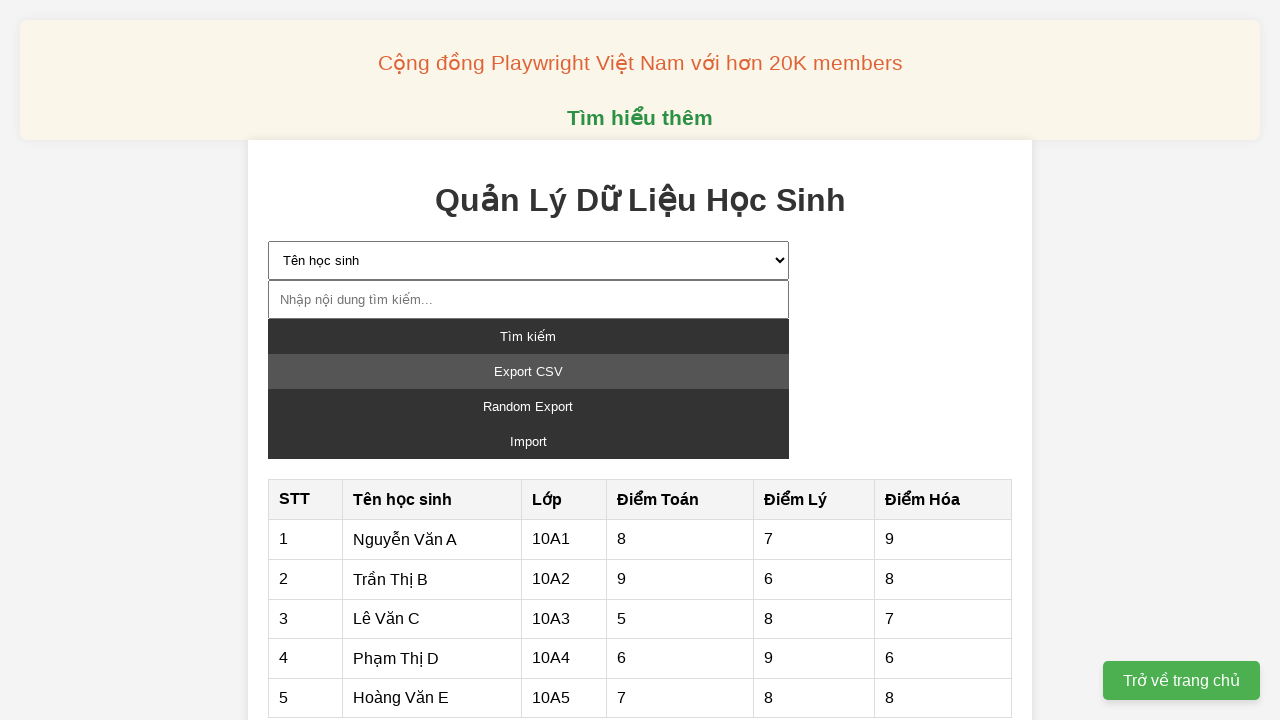

Read and parsed exported CSV file with header mapping
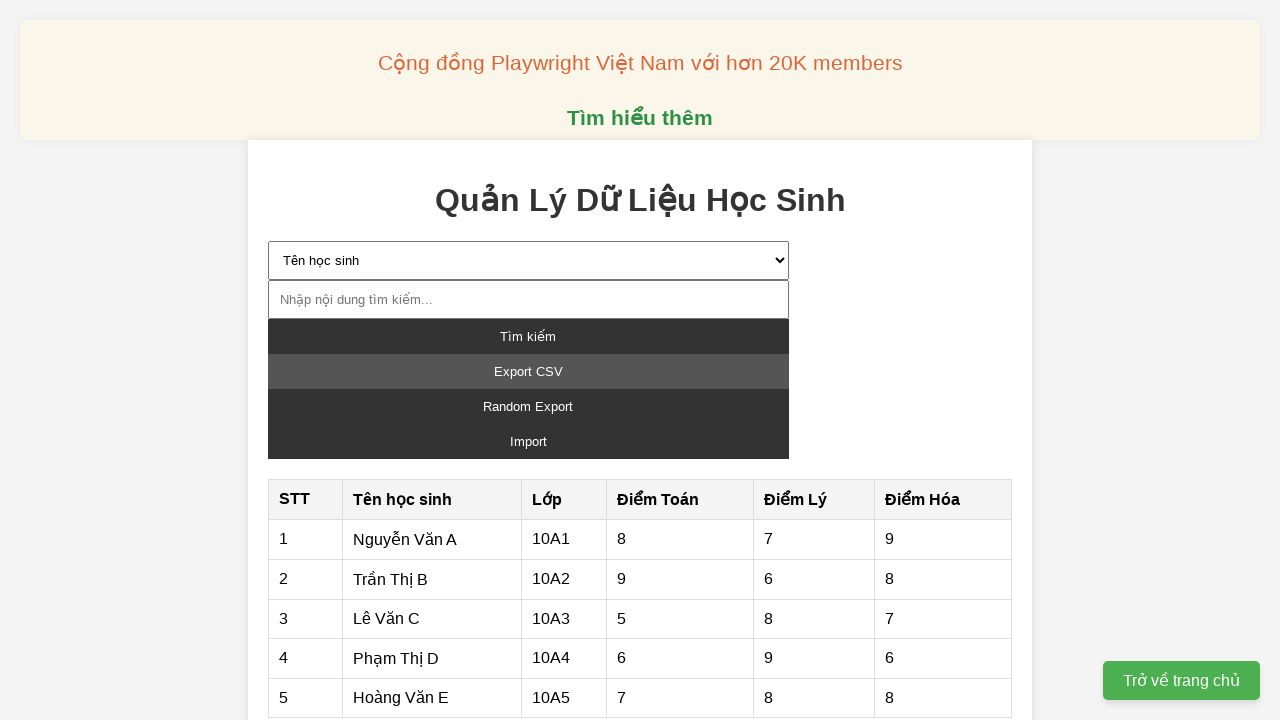

Filtered out students from class 10A3 and added 2 new student records
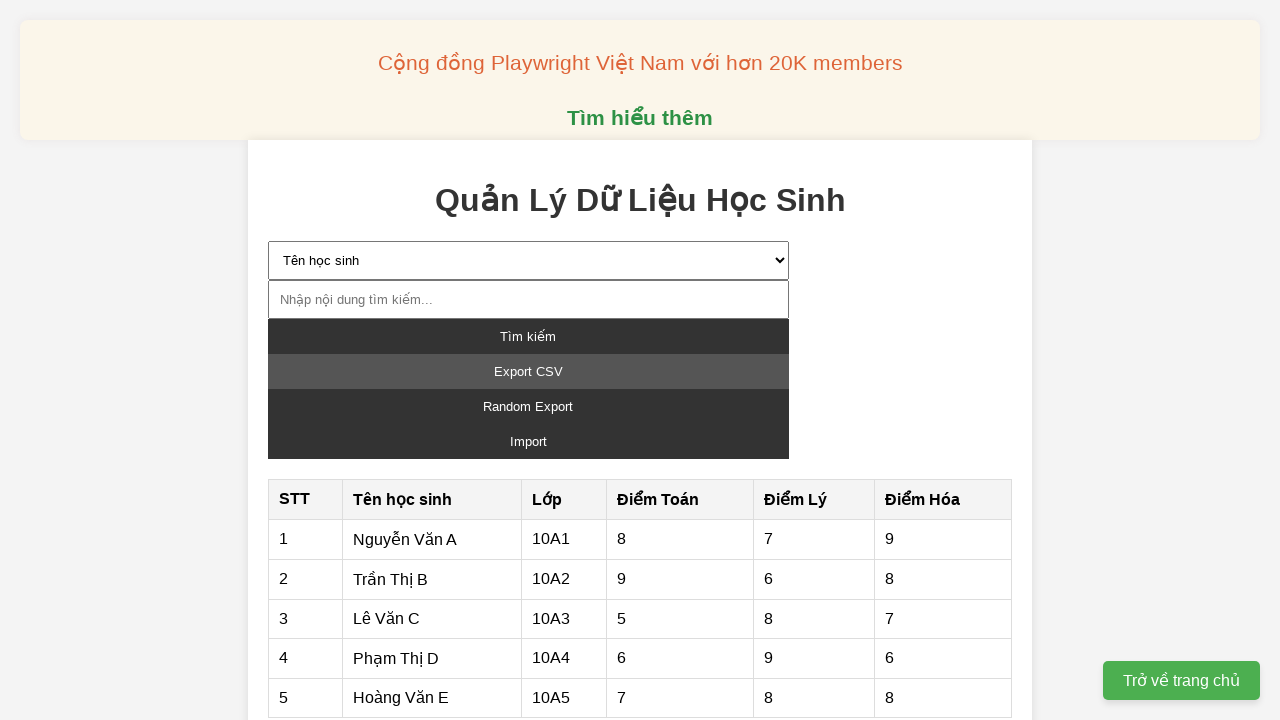

Updated sequence numbers for all student records
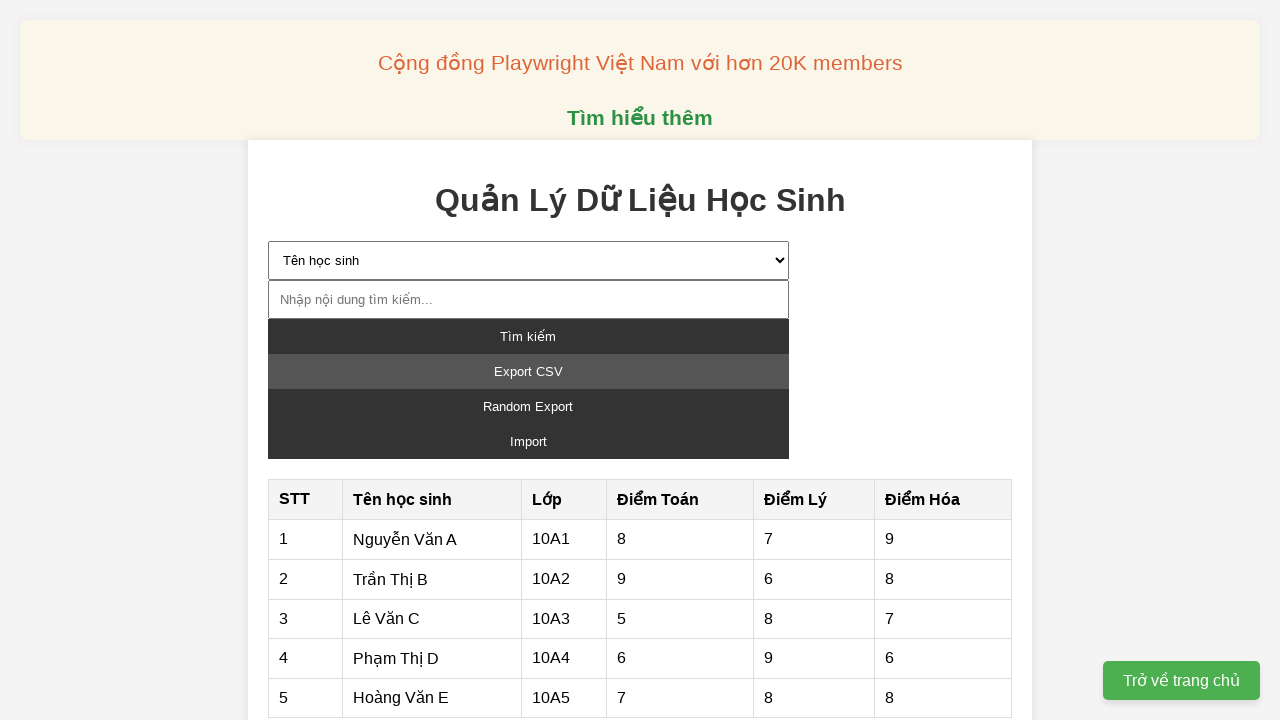

Created new CSV file with processed student data for import
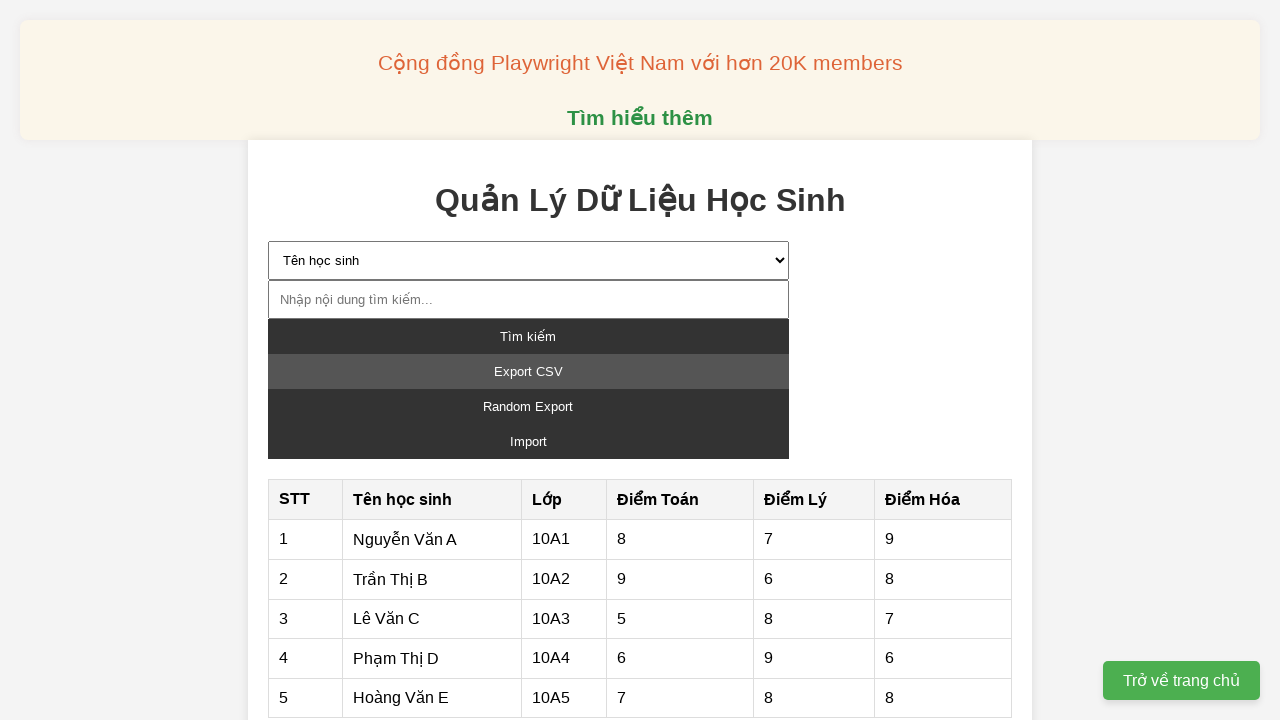

Clicked import button to open file chooser at (528, 441) on #importButton
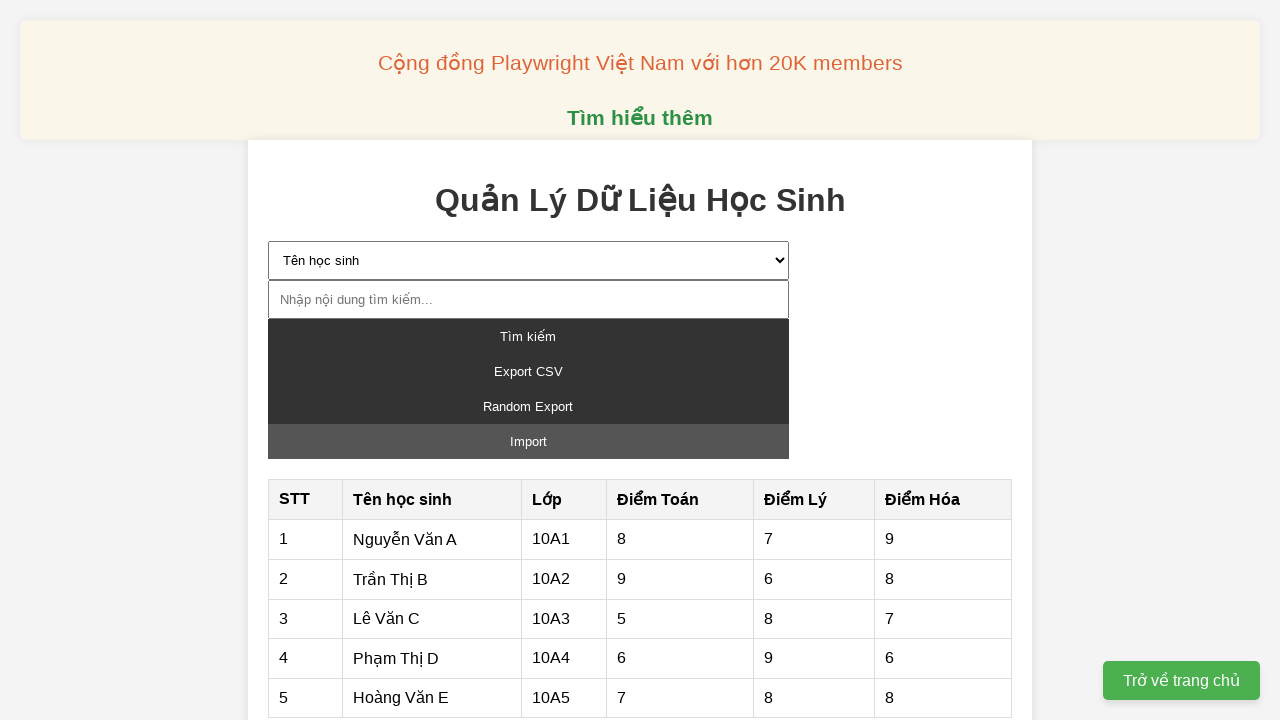

Selected and uploaded the processed CSV file for import
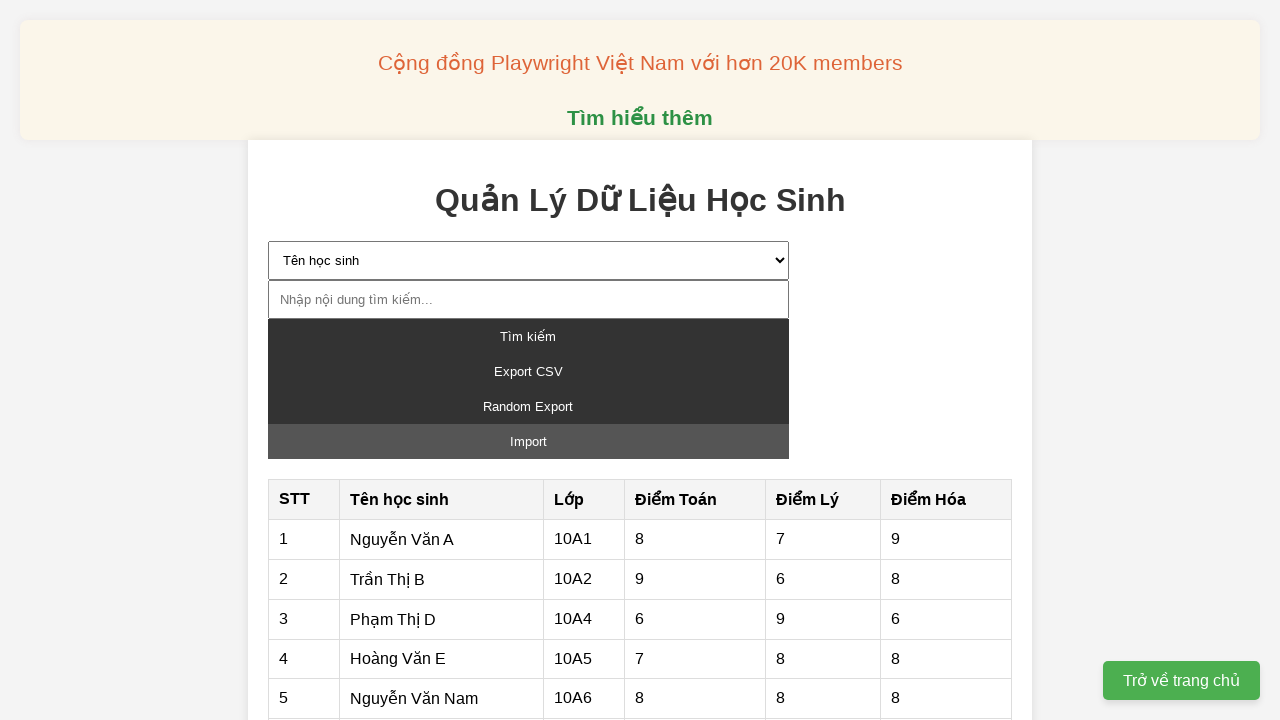

Retrieved all rows from student table
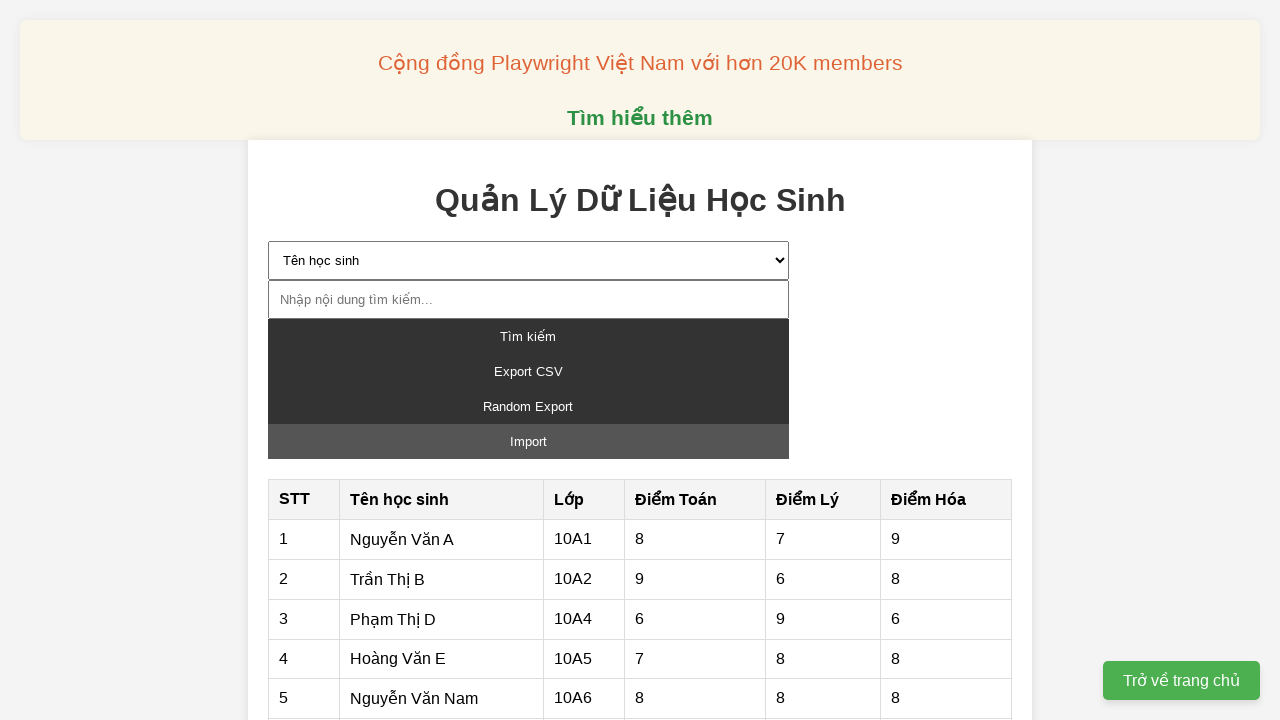

Verified that no students from class 10A3 remain in the table
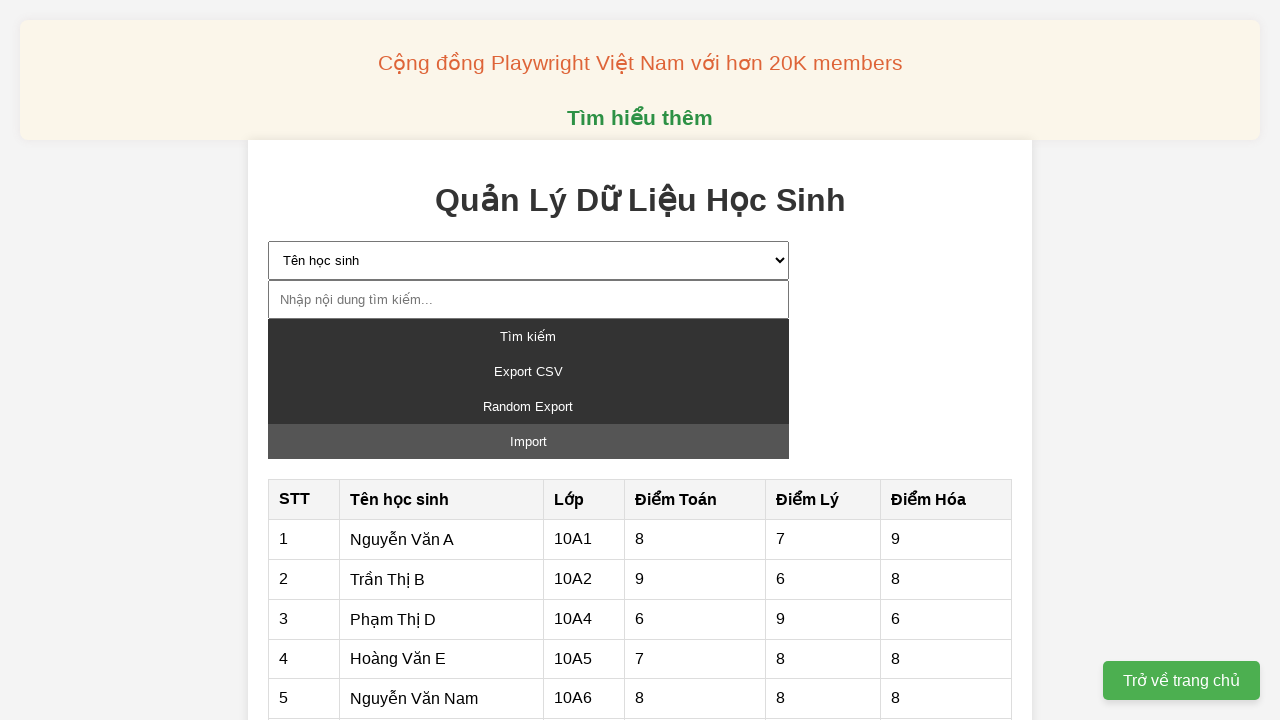

Collected all student names and classes from the imported table
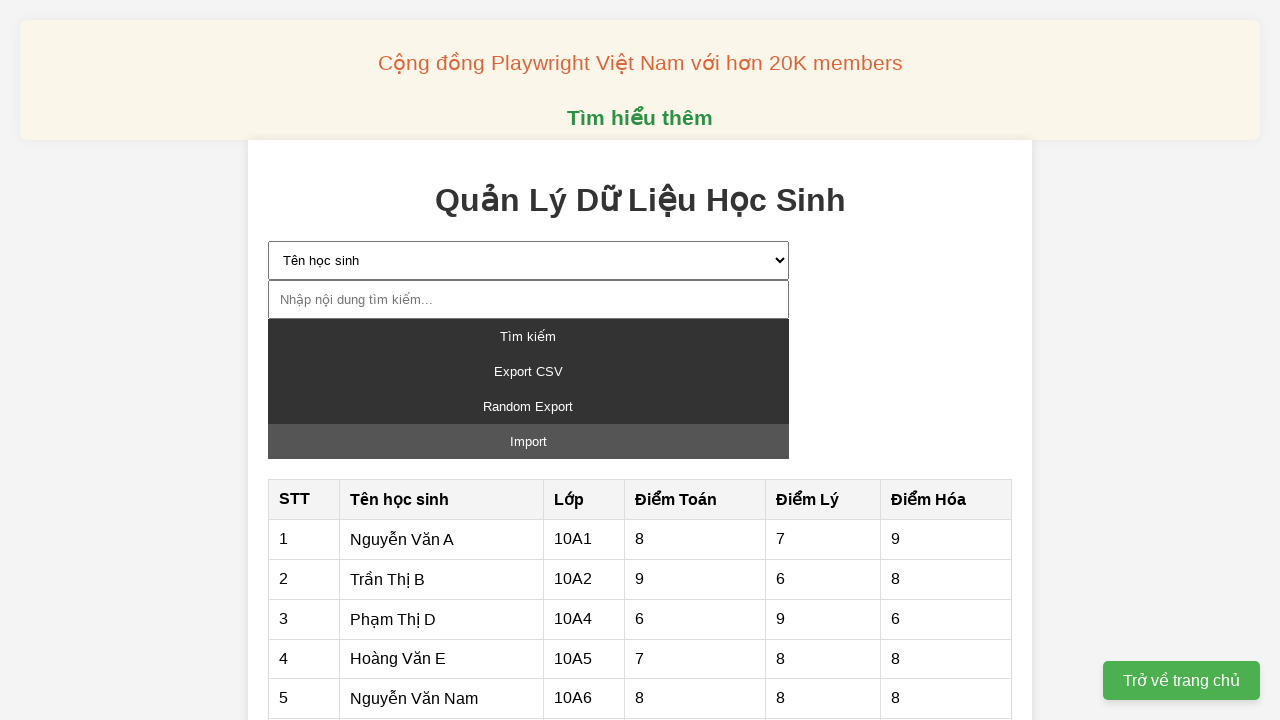

Verified that both new students (Nguyễn Văn Nam and Trần Thị Nga) were successfully imported
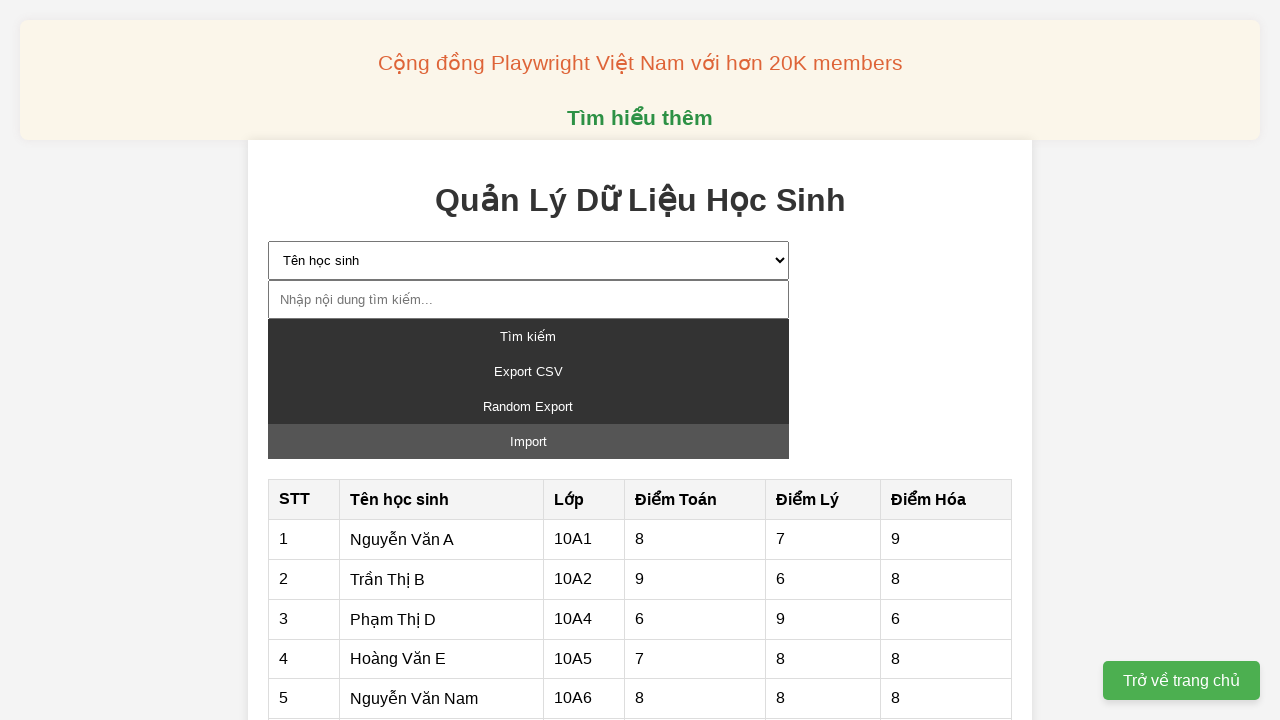

Cleaned up temporary files (downloaded CSV, processed CSV, and exported CSV)
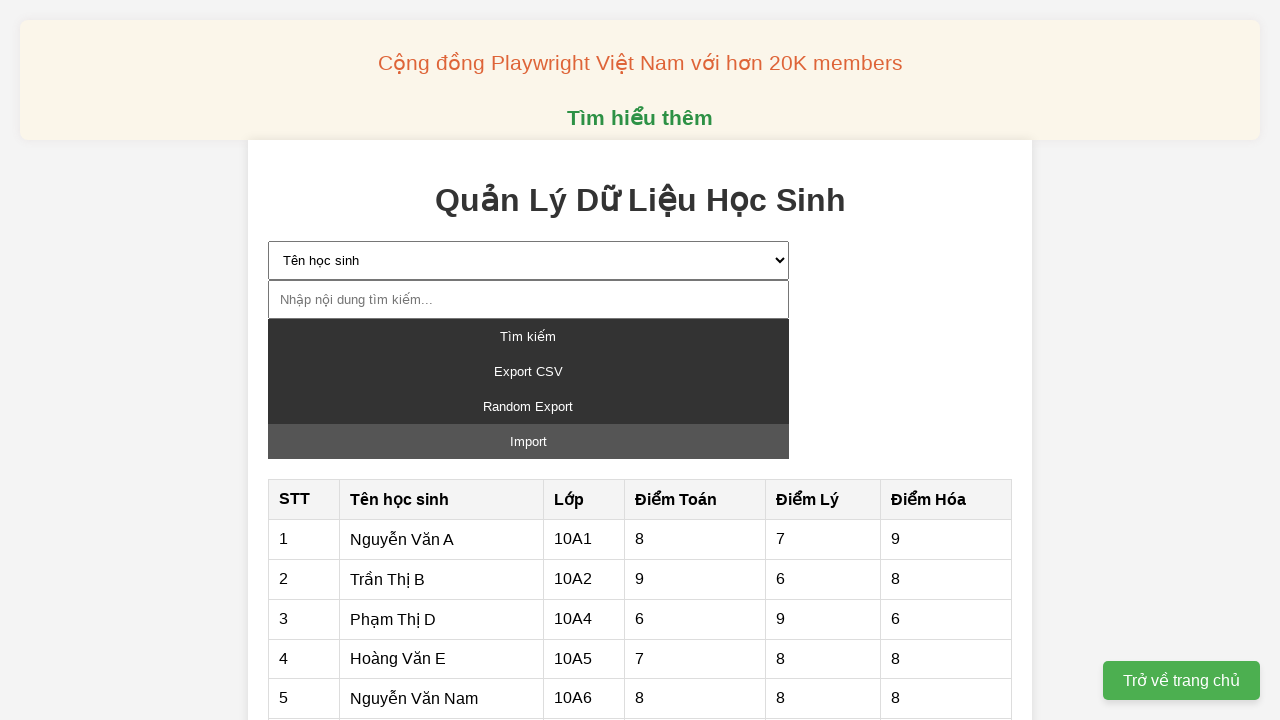

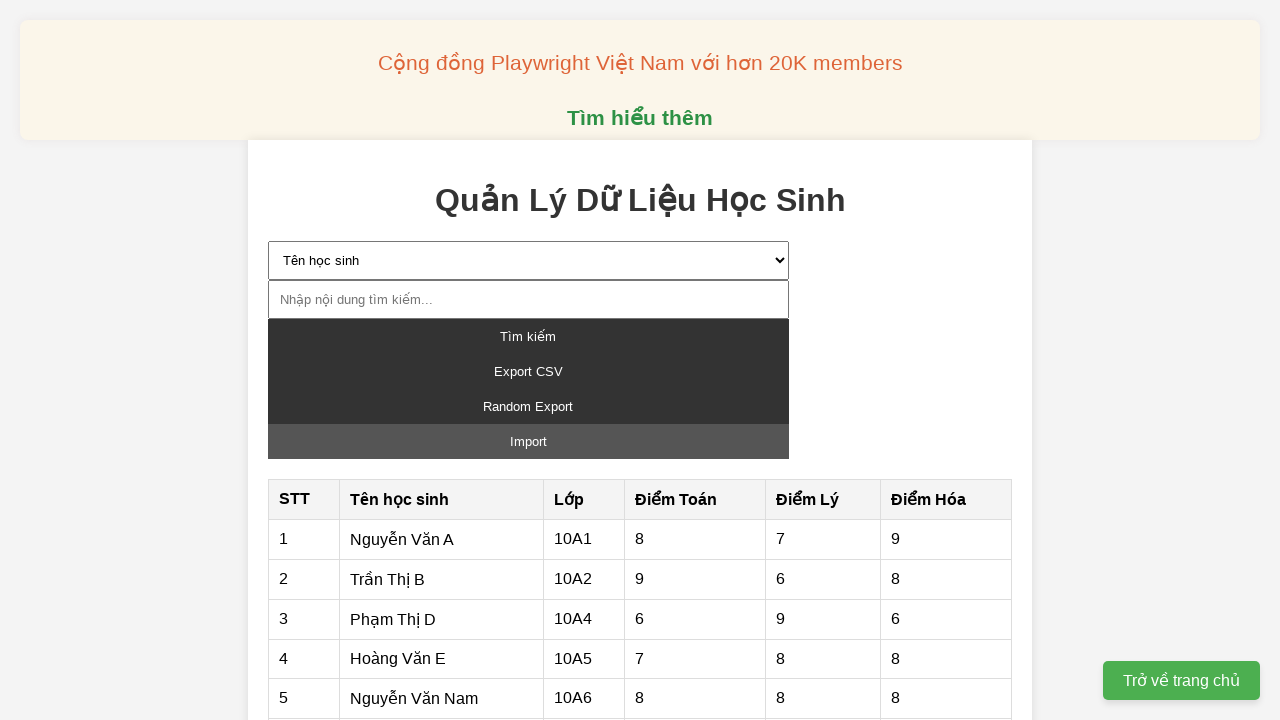